Tests right-click context menu functionality by performing a context click on an element, selecting the Quit option from the menu, and handling the resulting alert

Starting URL: https://swisnl.github.io/jQuery-contextMenu/demo.html

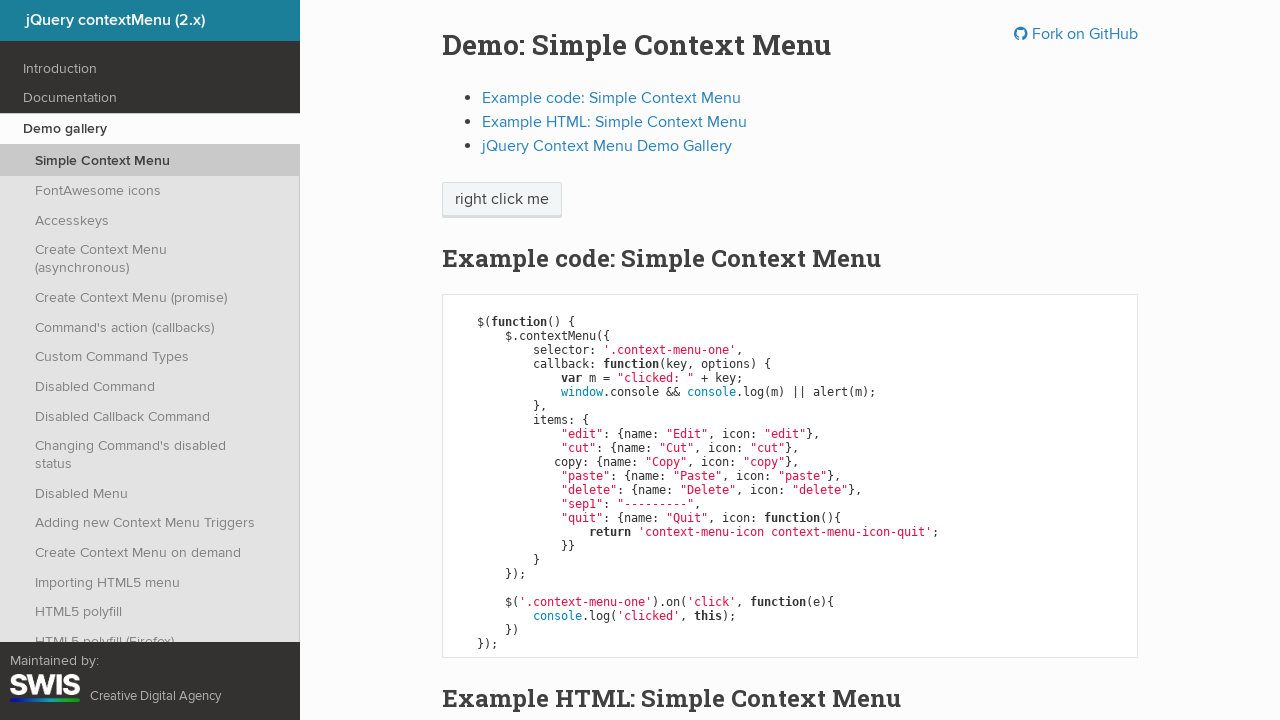

Located the 'right click me' element
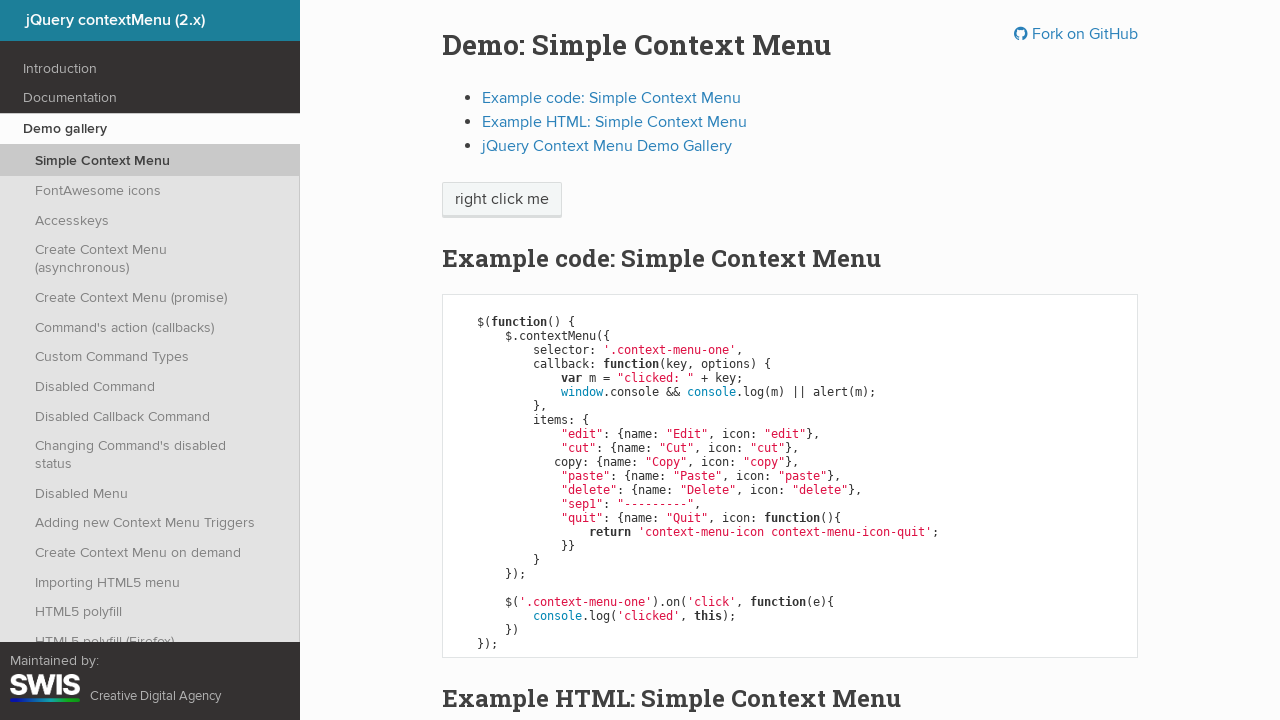

Performed right-click on the element to open context menu at (502, 200) on xpath=//span[contains(text(),'right click me')]
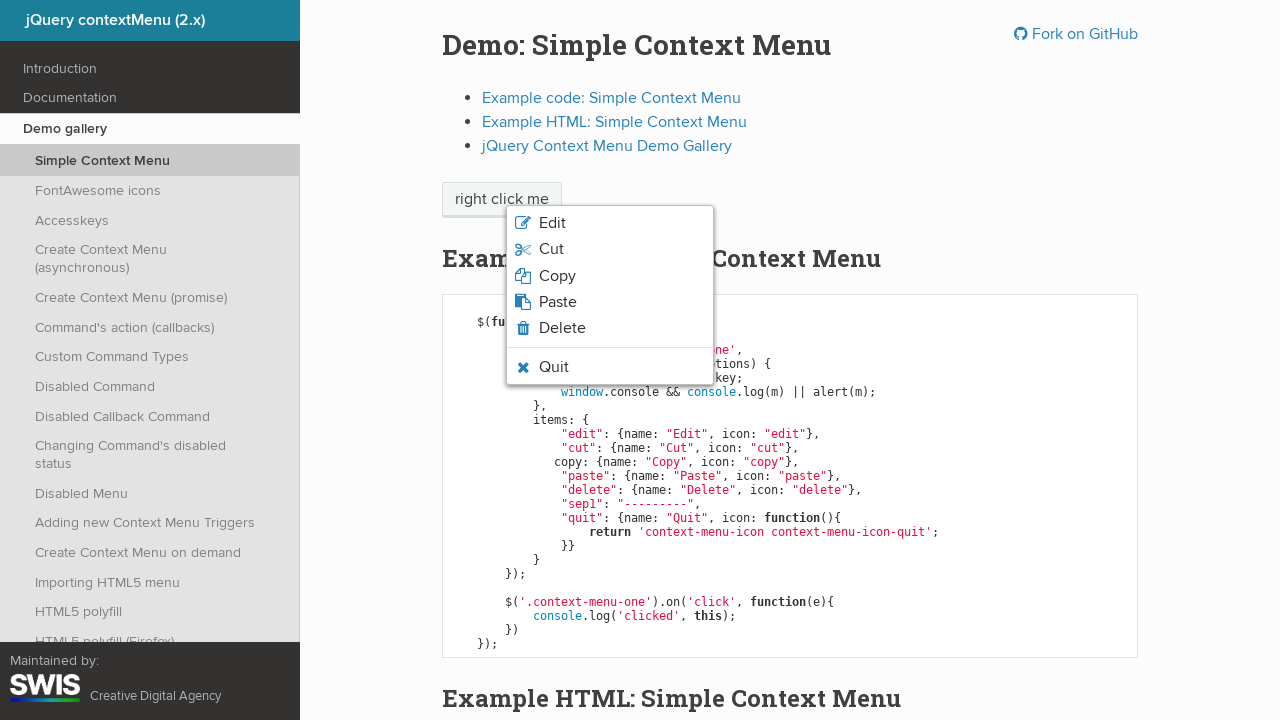

Clicked the 'Quit' option from the context menu at (554, 367) on xpath=//span[text()='Quit']
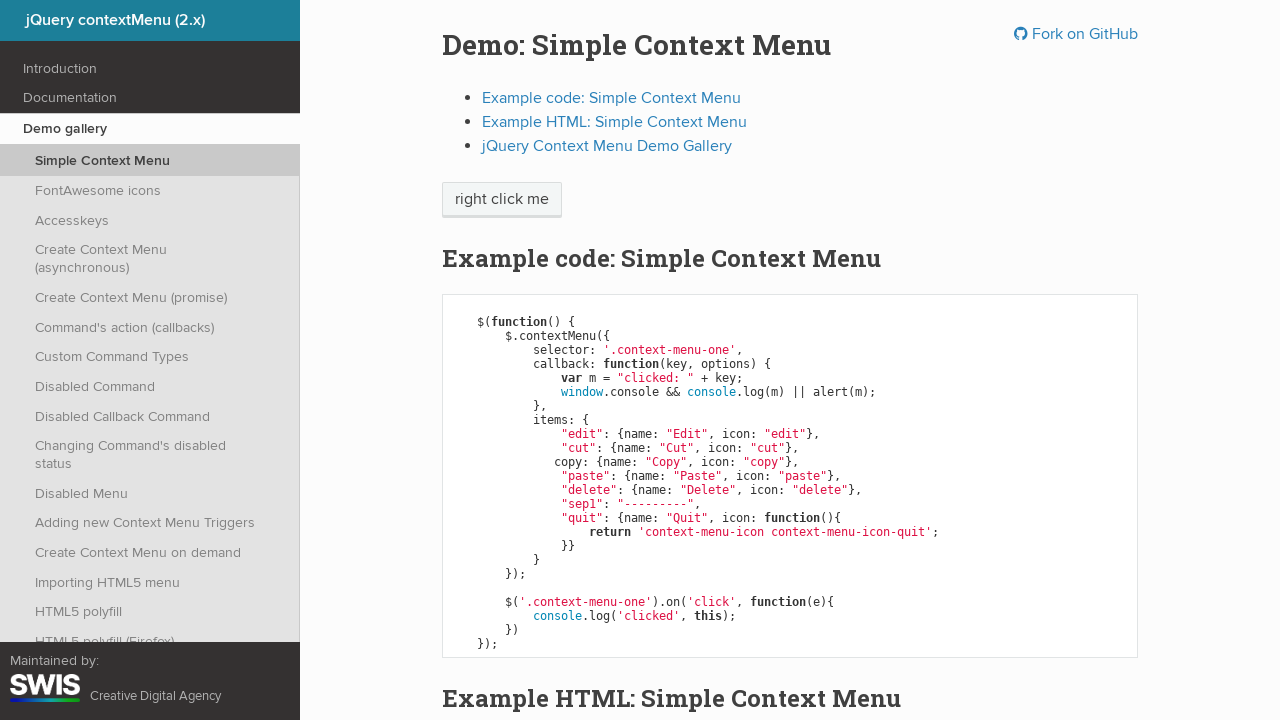

Set up alert dialog handler to accept alerts
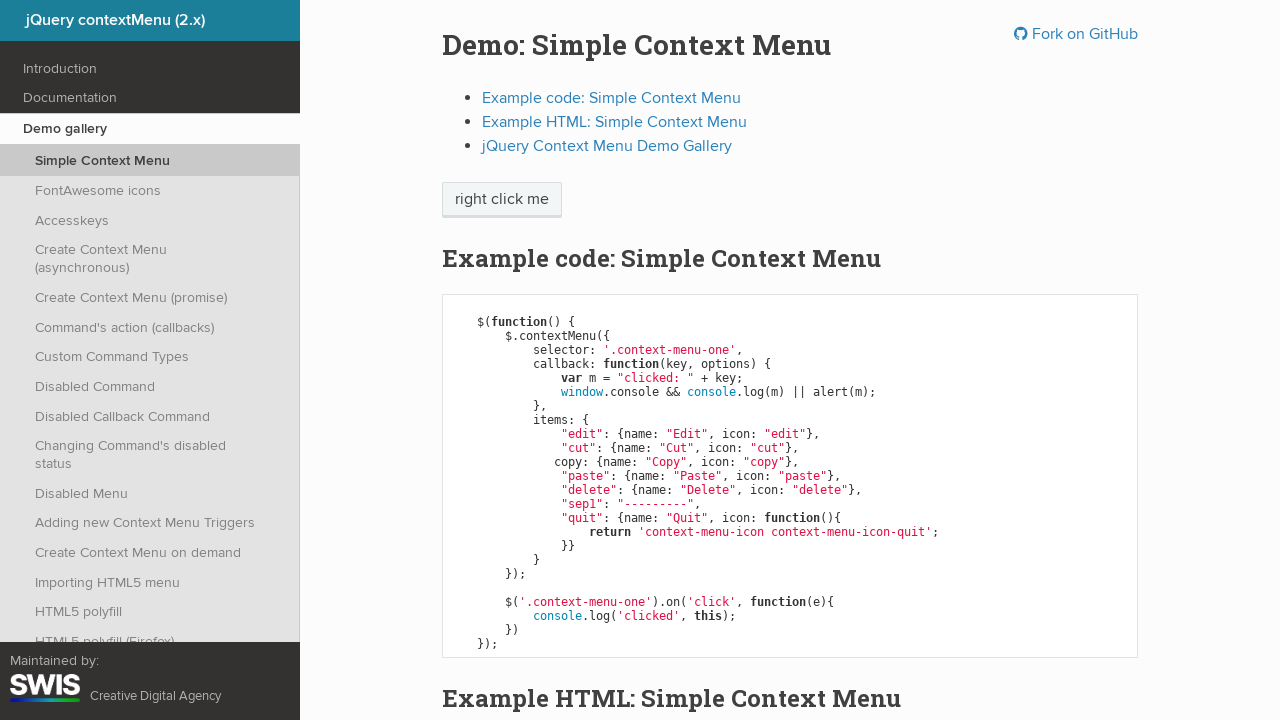

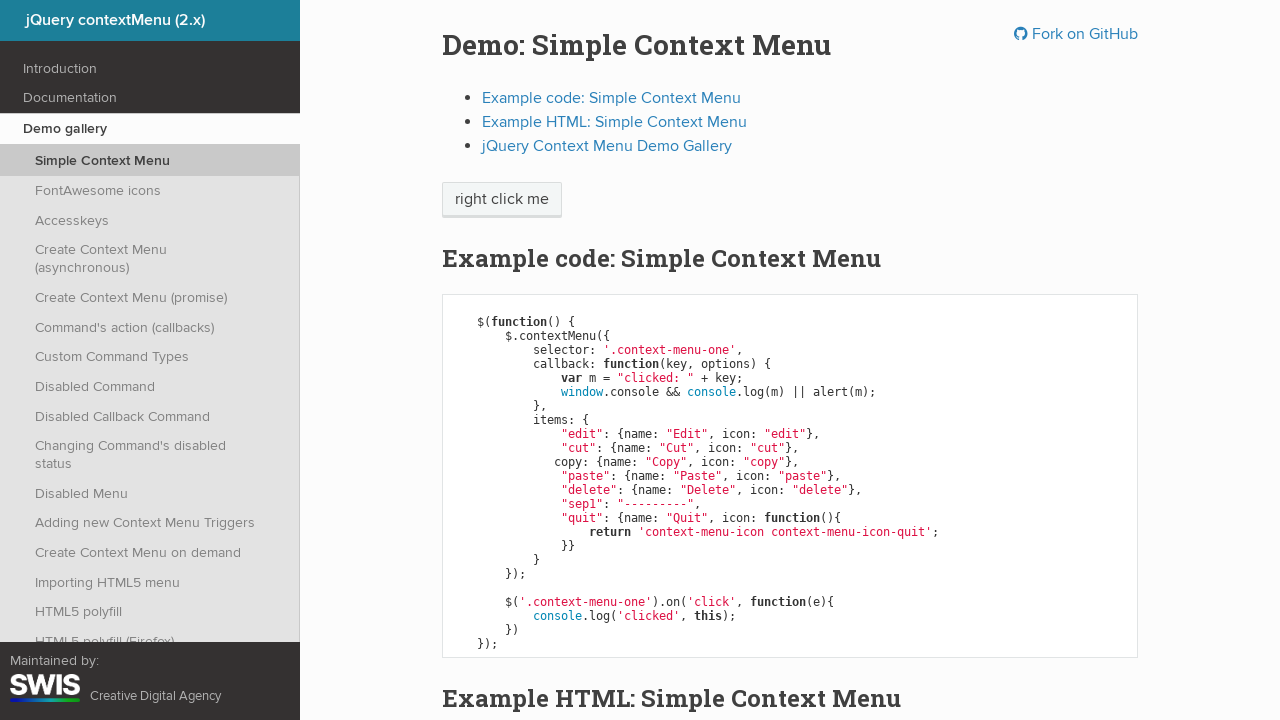